Tests auto-complete dropdown functionality by typing a letter and selecting a specific option from the suggestions

Starting URL: https://www.tutorialspoint.com/selenium/practice/auto-complete.php

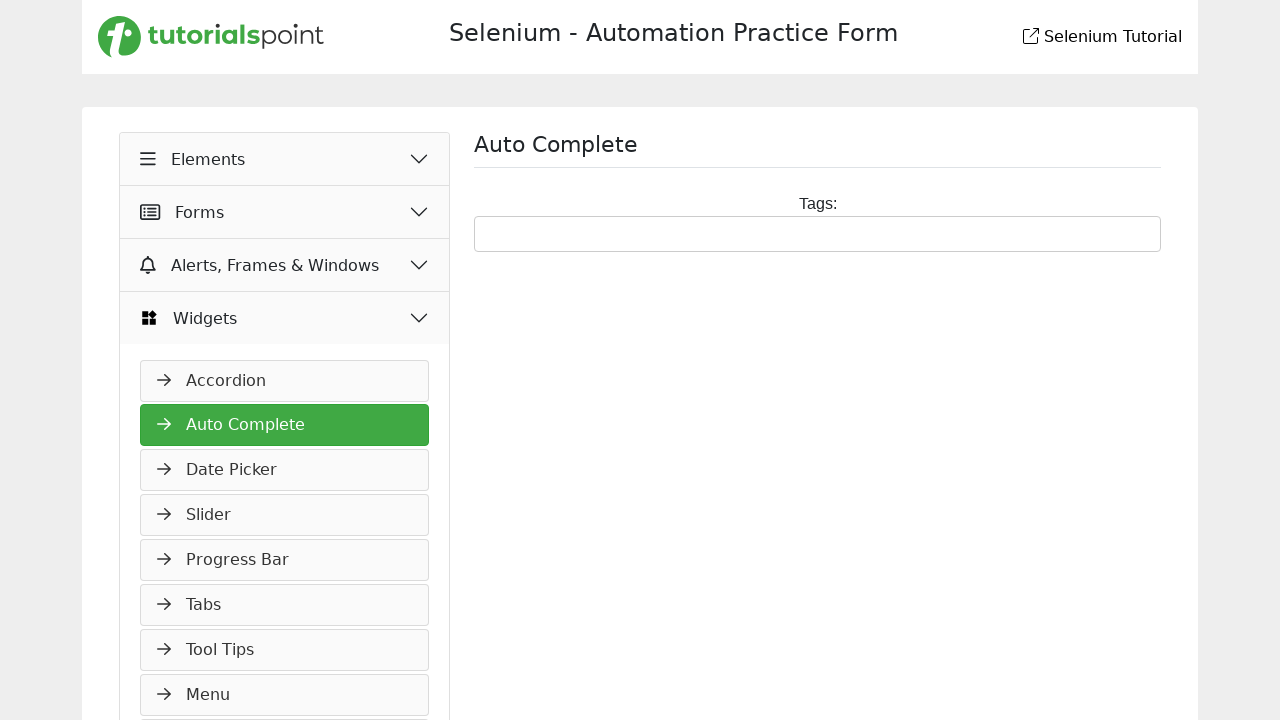

Typed 'a' in the auto-complete field to trigger suggestions on #tags
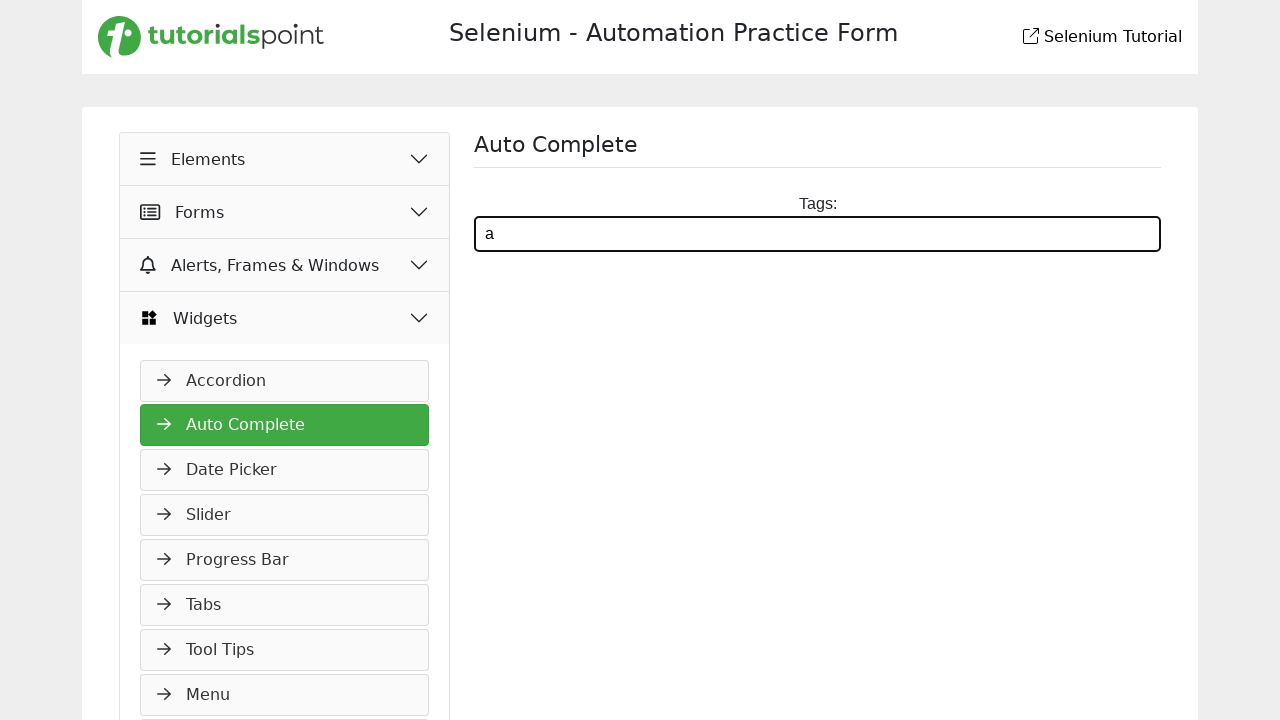

Dropdown suggestions appeared
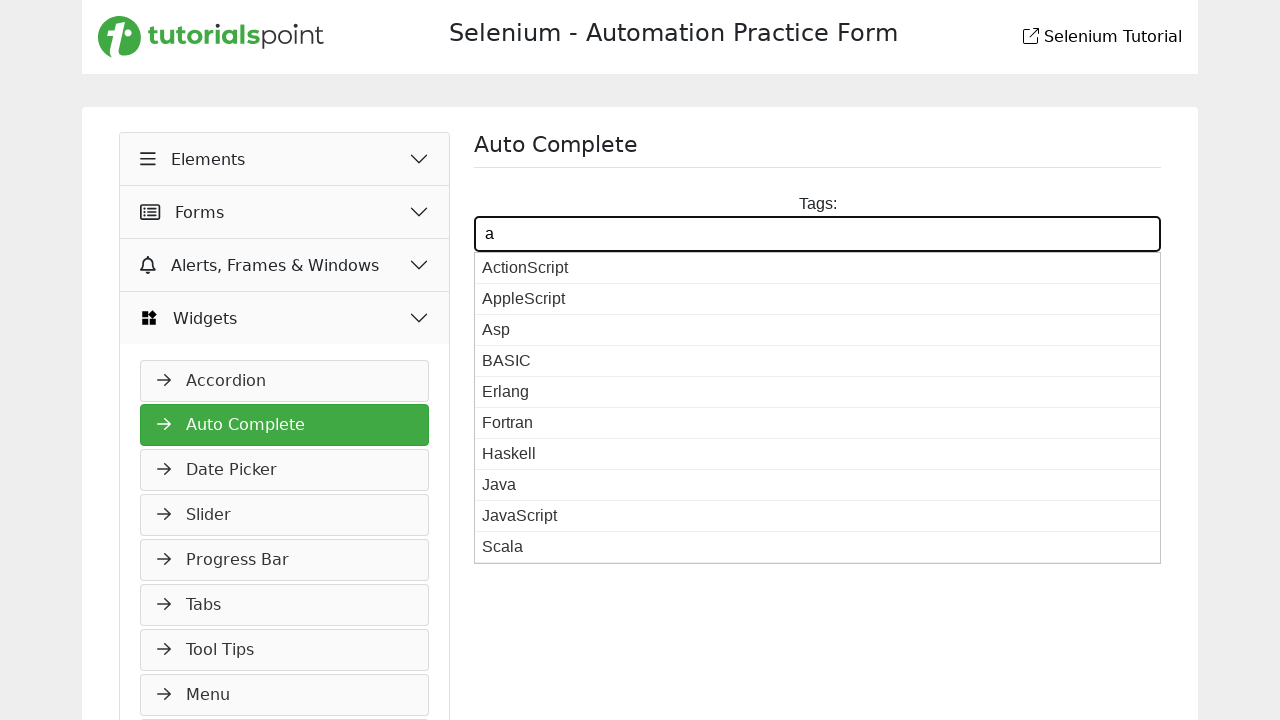

Retrieved all suggestion options from dropdown
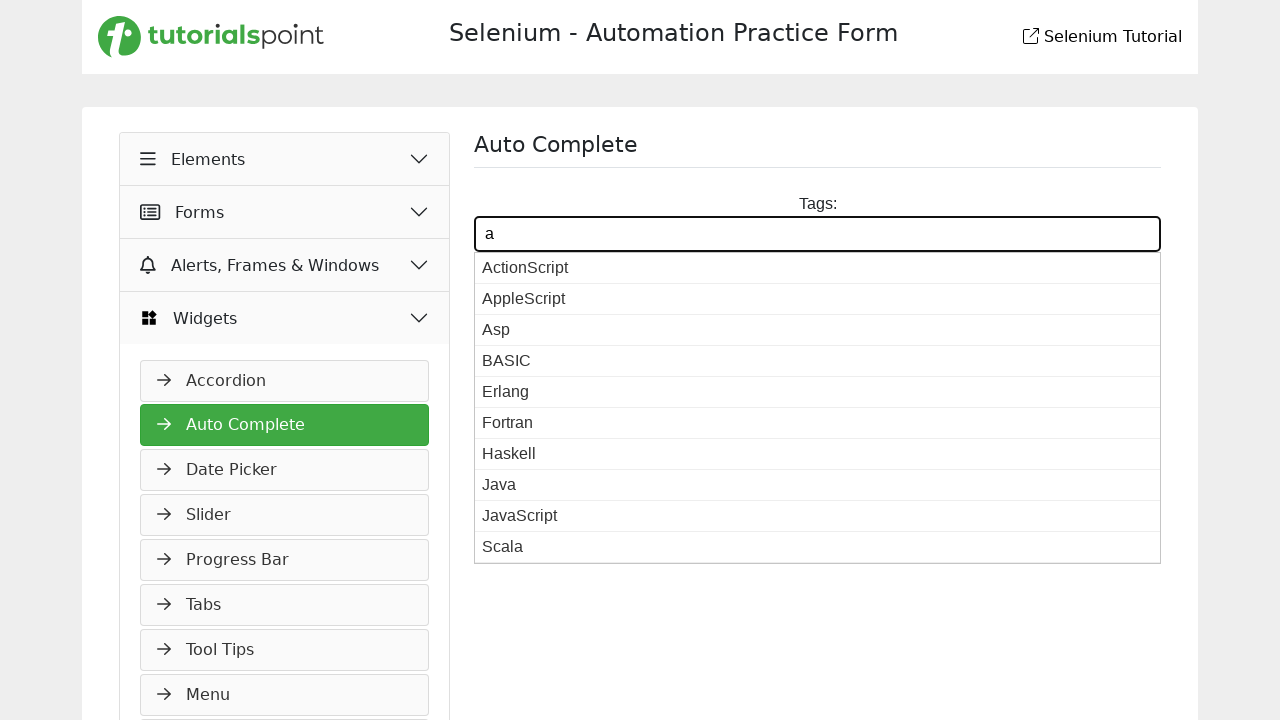

Clicked on 'AppleScript' option from suggestions at (818, 299) on xpath=//ul[@id='ui-id-1']/li >> nth=1
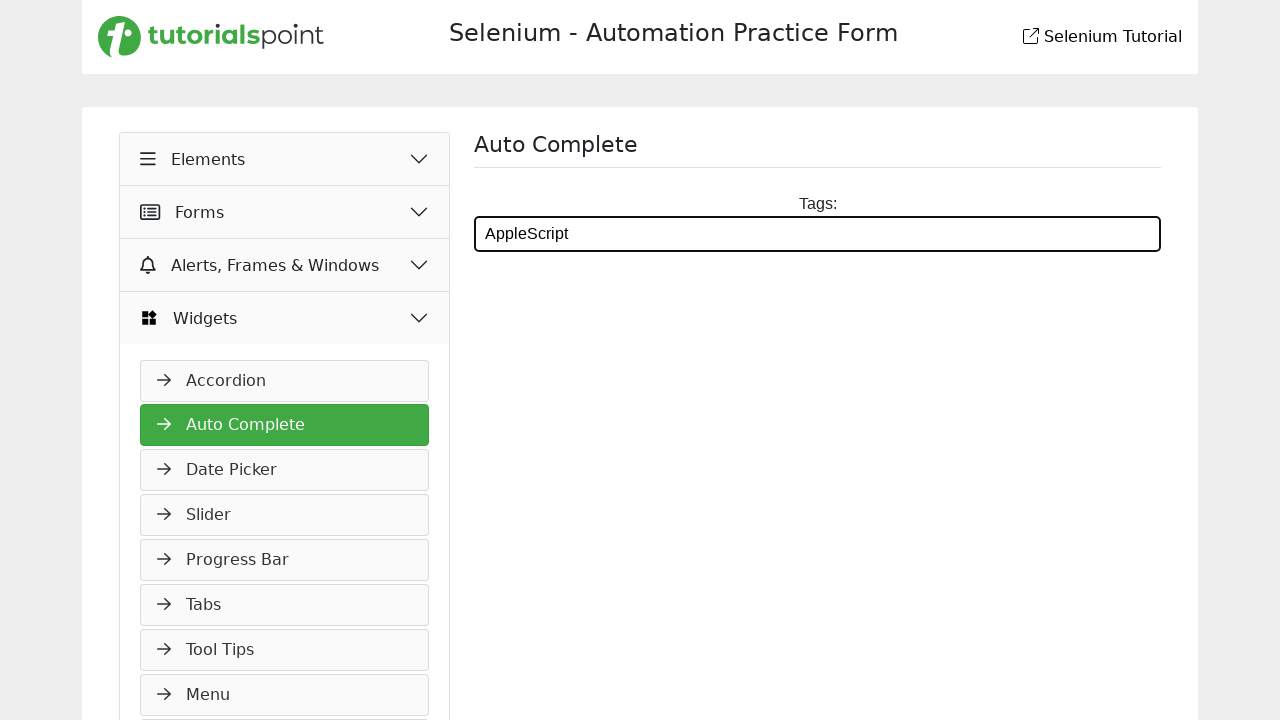

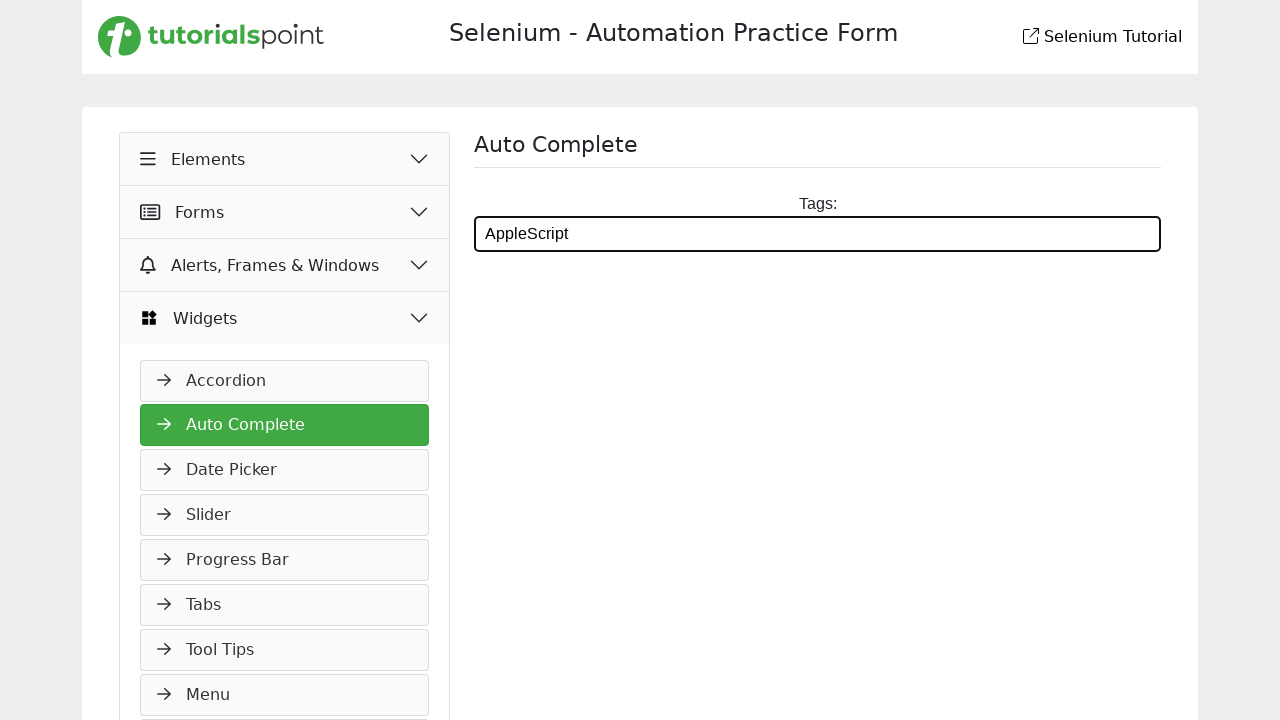